Tests browser alert handling by clicking a button that triggers an alert and then accepting/dismissing the alert dialog

Starting URL: https://formy-project.herokuapp.com/switch-window

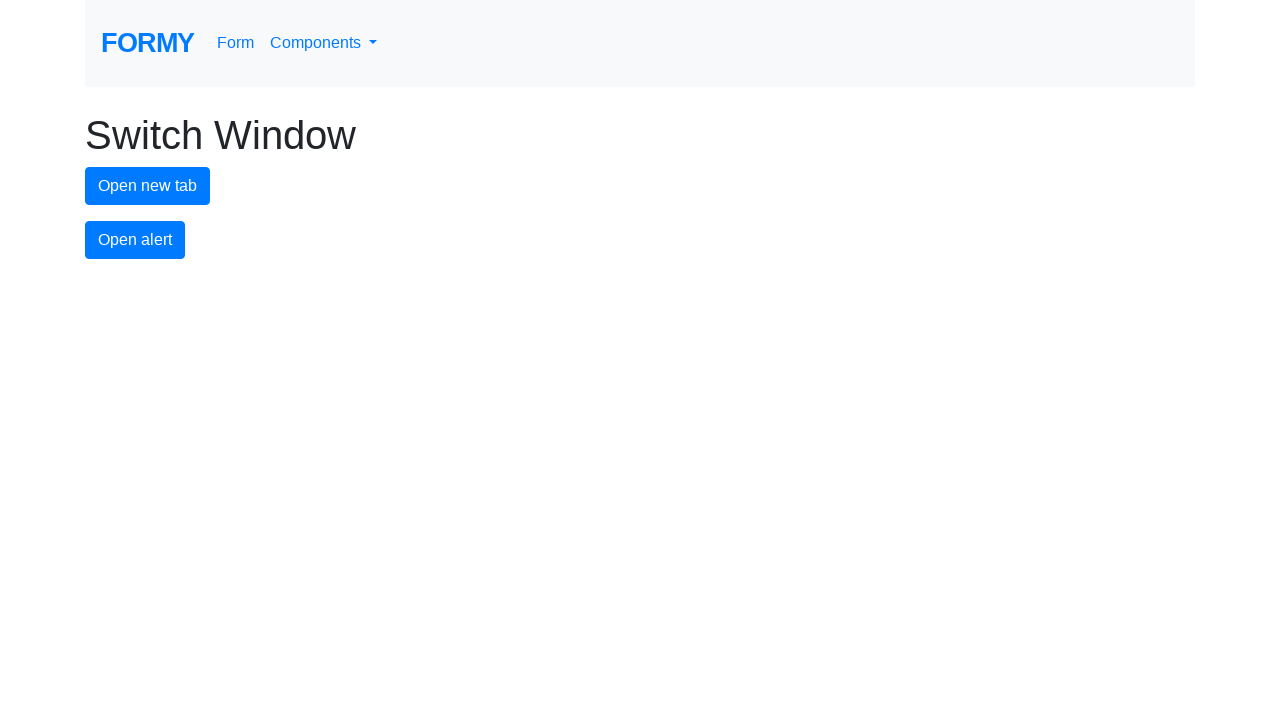

Set up dialog handler to accept alerts
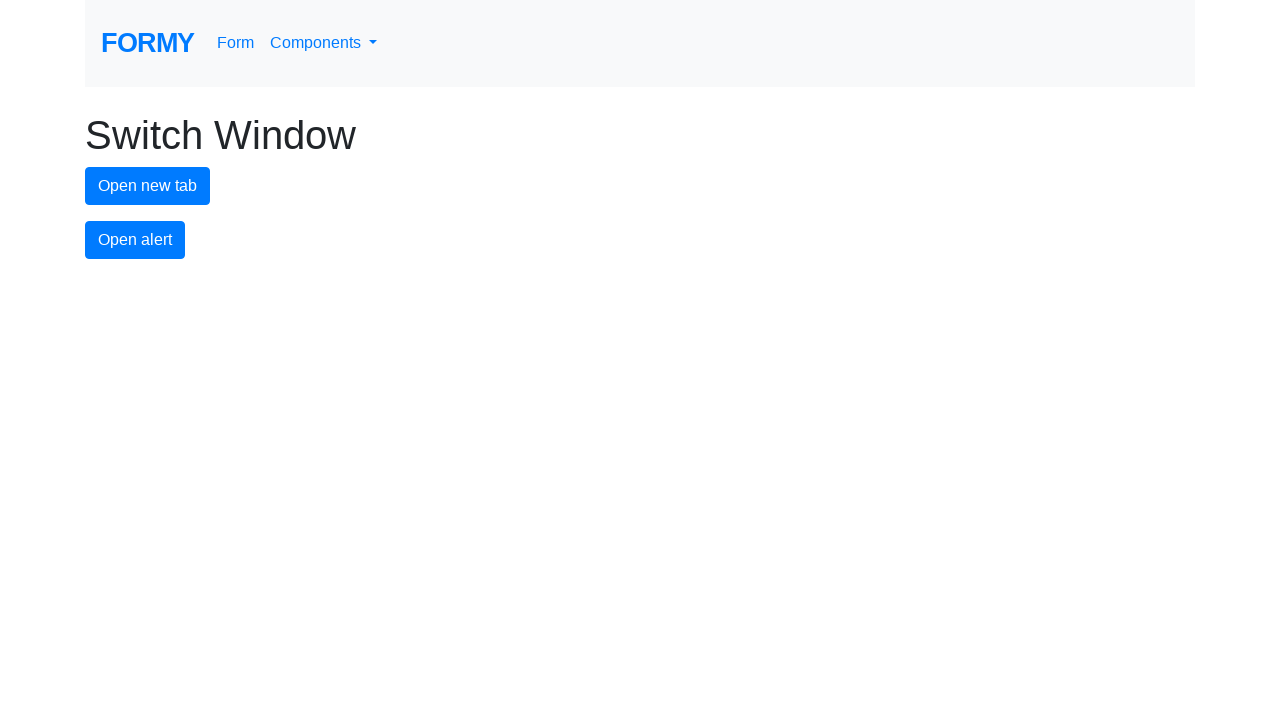

Clicked alert button to trigger popup alert at (135, 240) on #alert-button
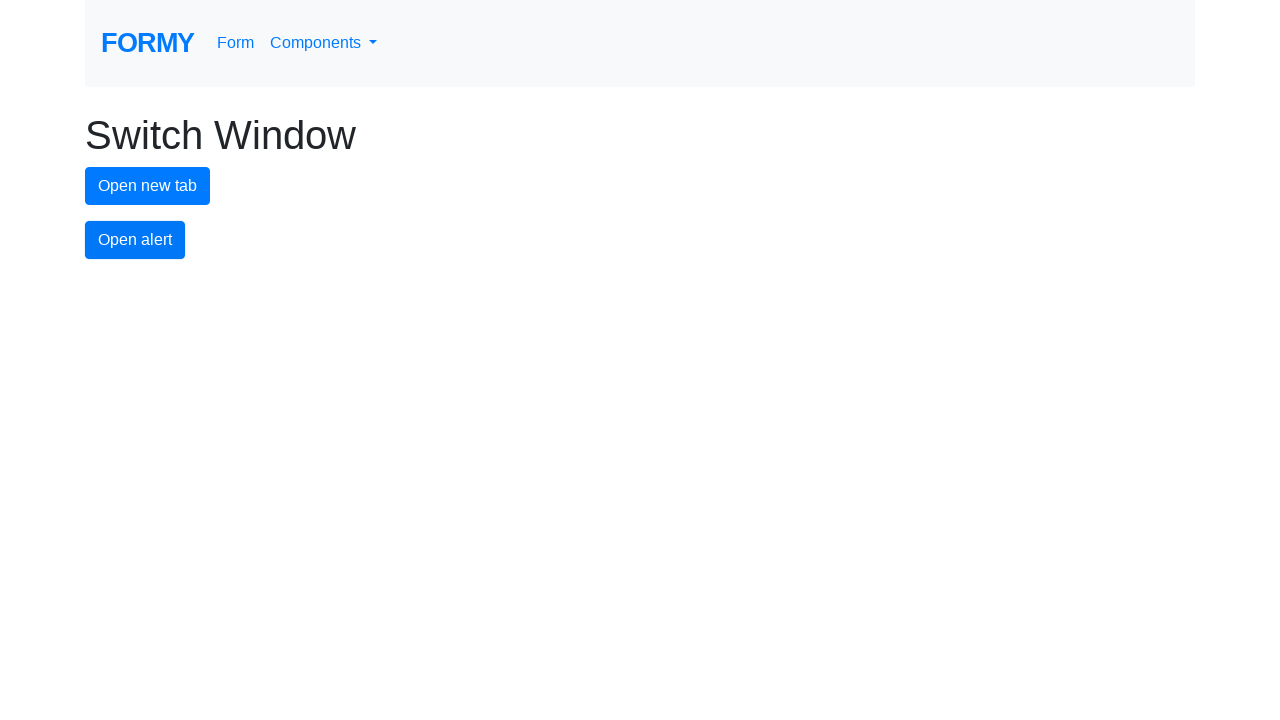

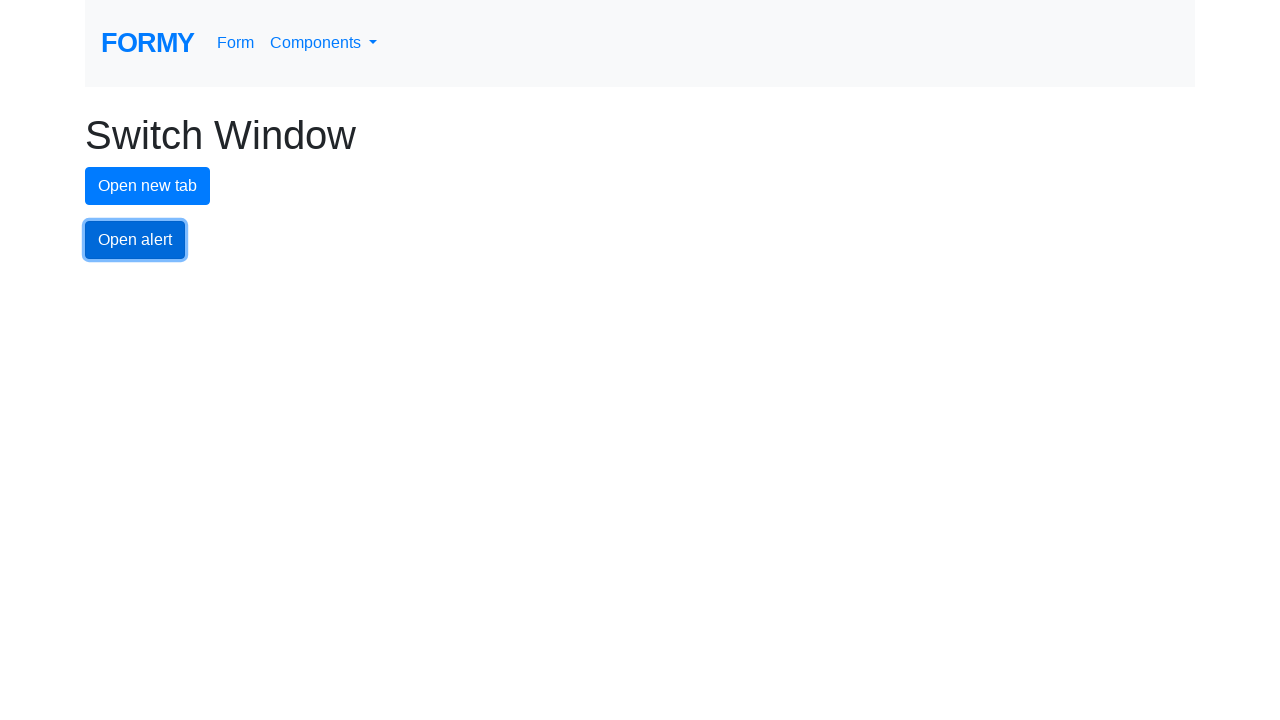